Tests right-click functionality on a button element using context menu action

Starting URL: https://demoqa.com/buttons

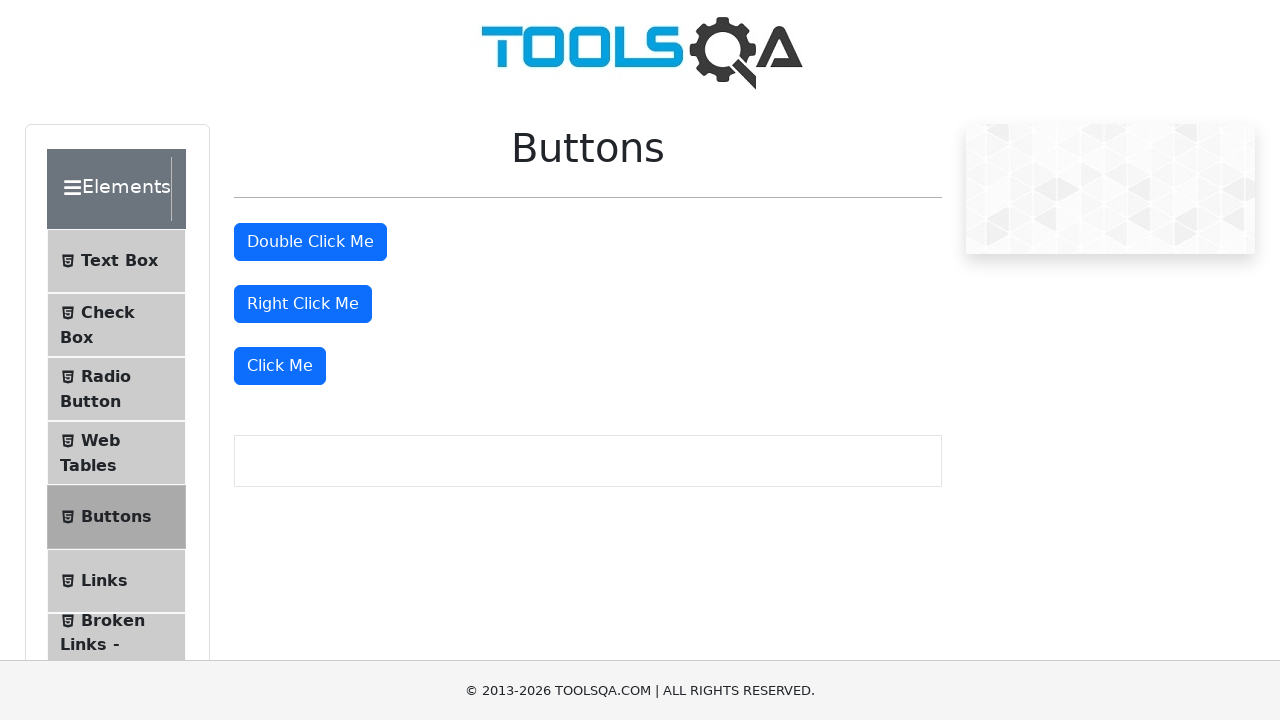

Navigated to https://demoqa.com/buttons
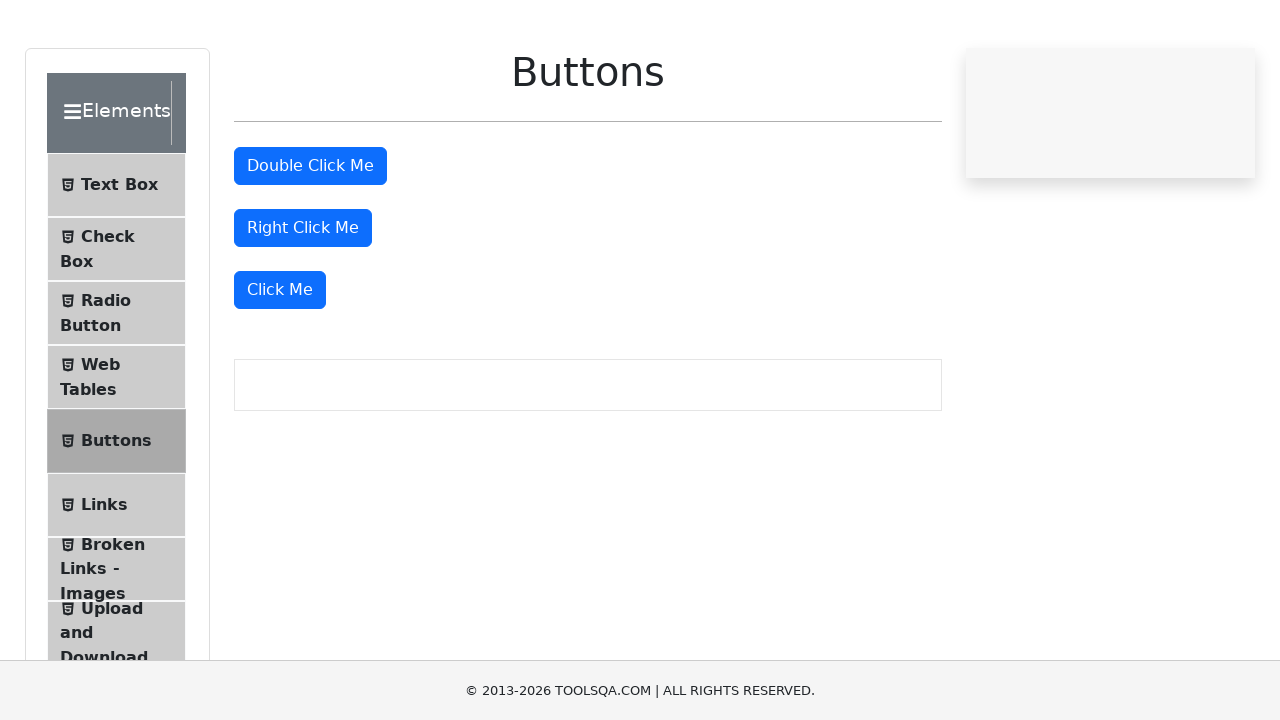

Located the right-click button element
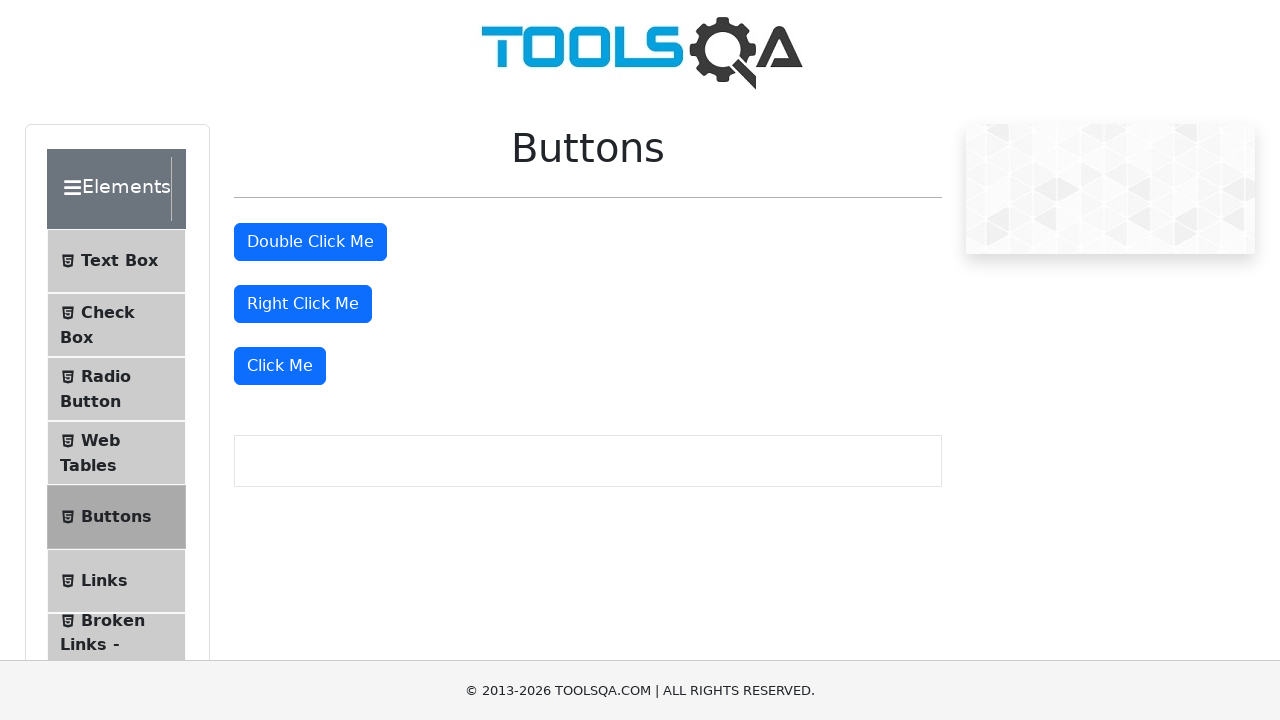

Right-clicked the button to open context menu at (303, 304) on xpath=//button[@id='rightClickBtn']
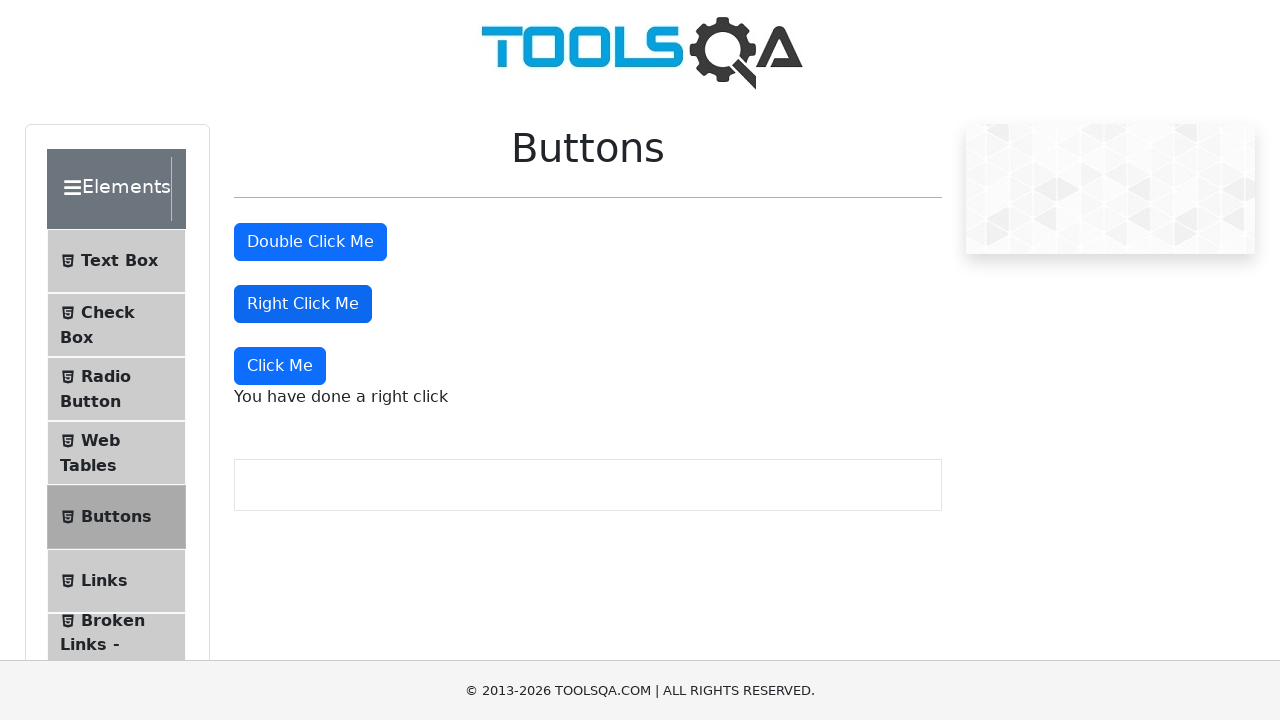

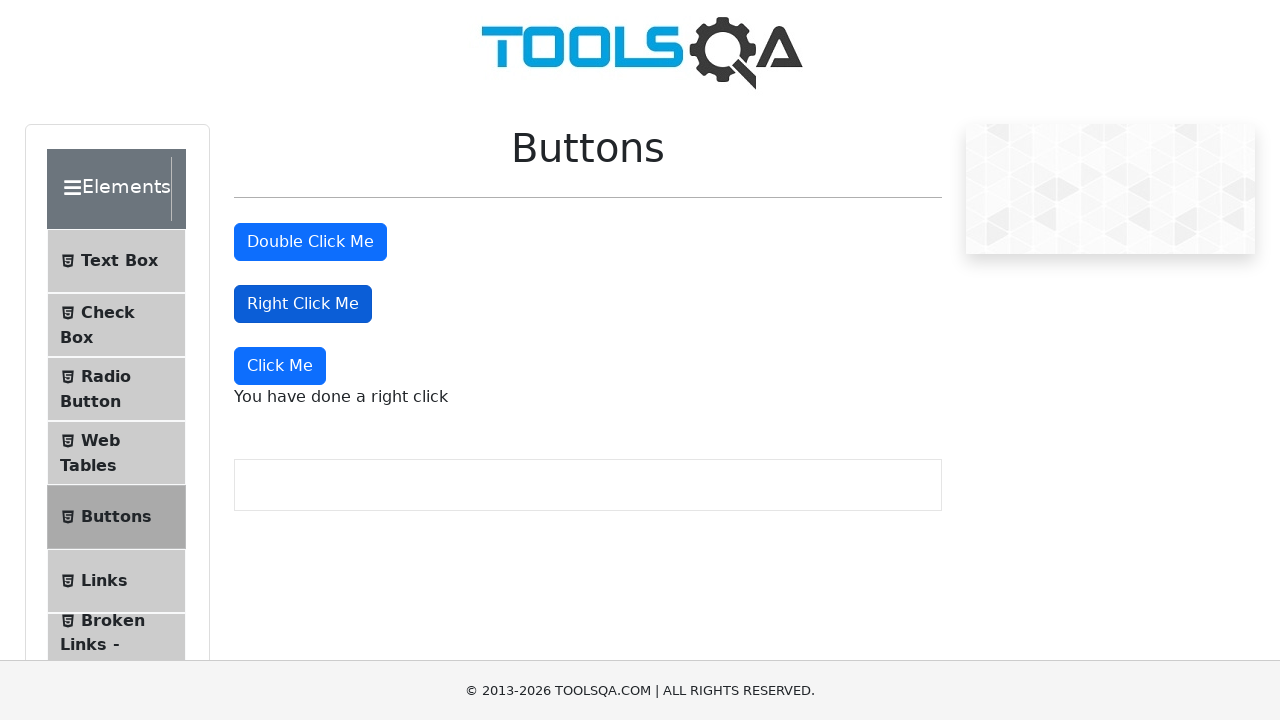